Navigates to a Government of Canada web tables demo page and verifies that the table structure is present with rows and columns

Starting URL: https://wet-boew.github.io/v4.0-ci/demos/tables/tables-en.html#wb-auto-2

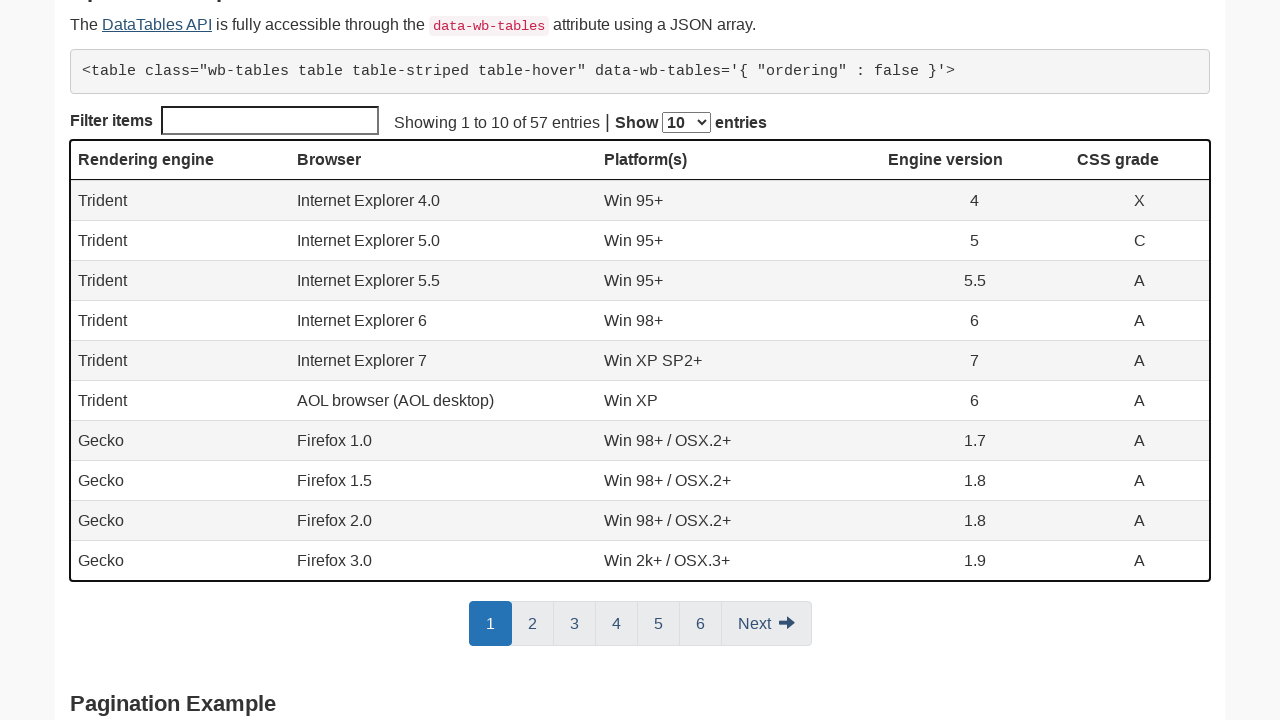

Navigated to Government of Canada web tables demo page
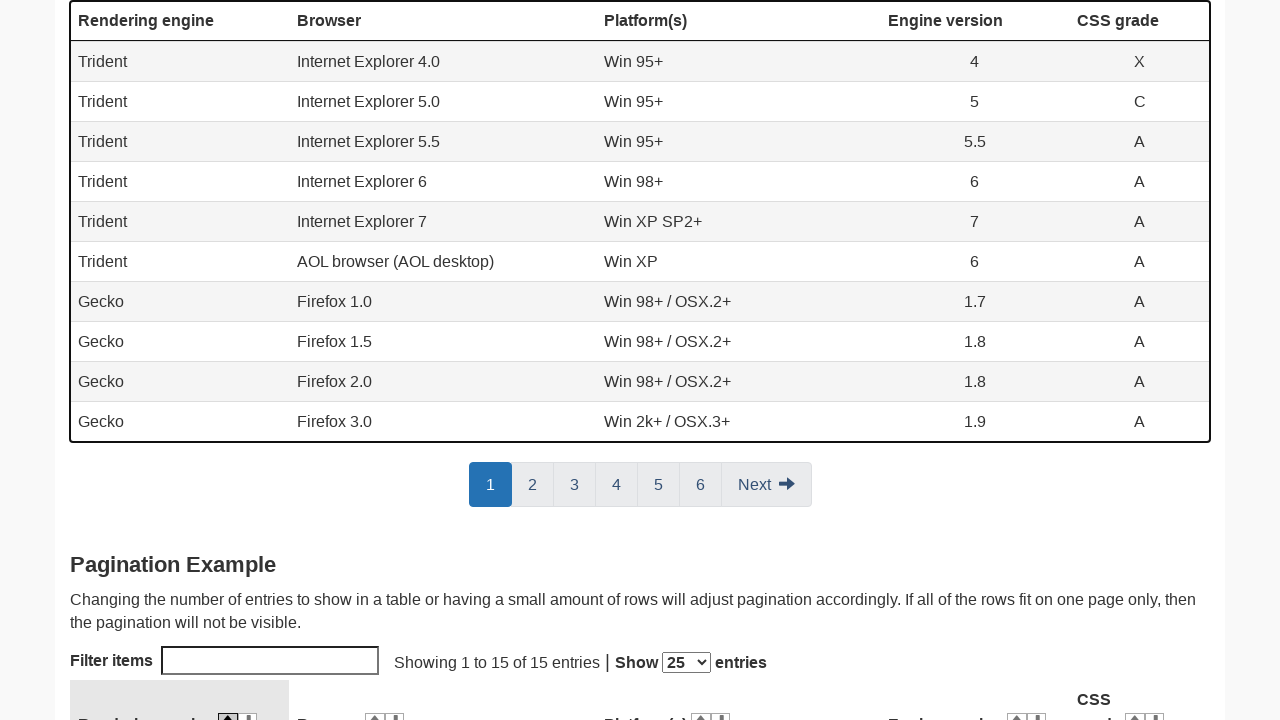

Table body element is now visible
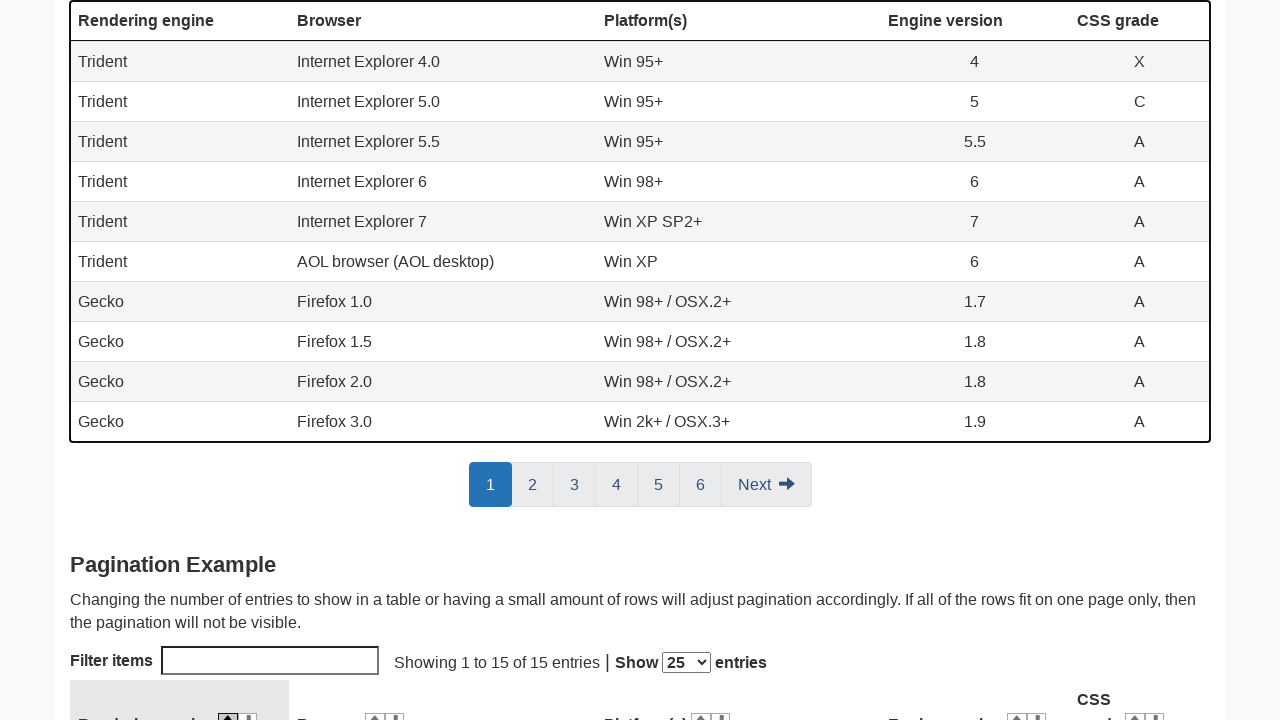

First table row is present and visible
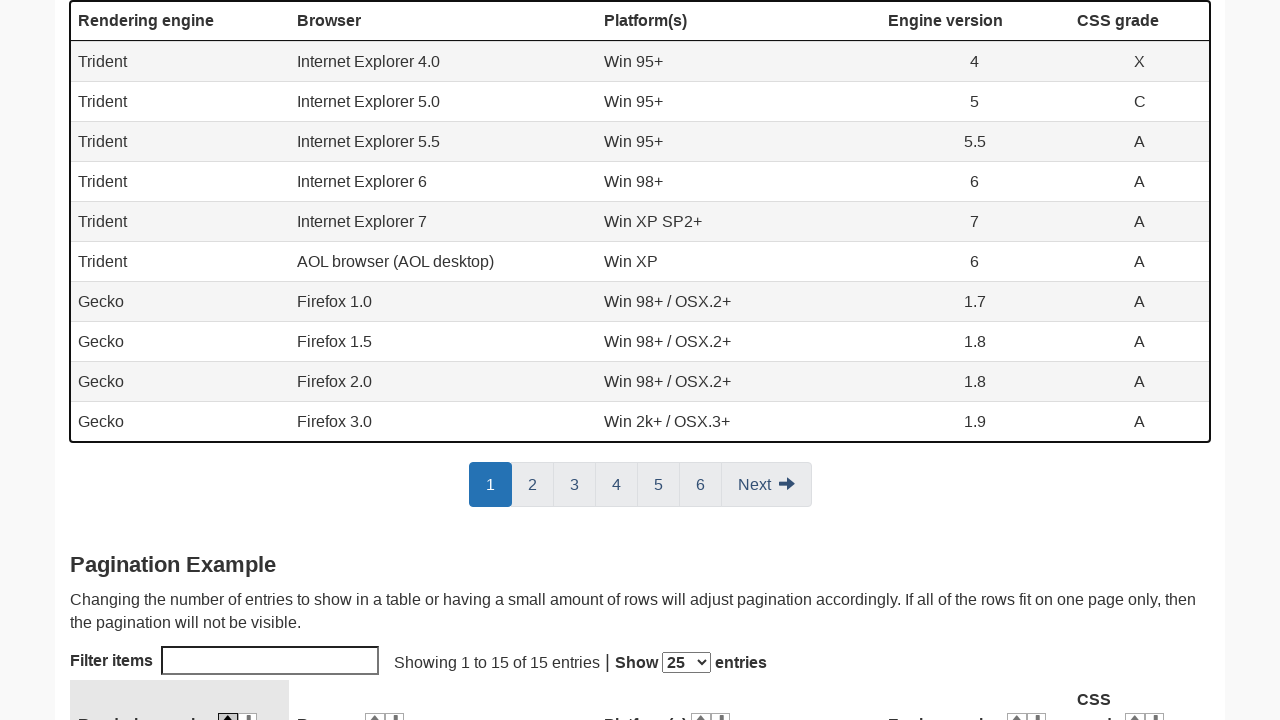

Table header cell is present and visible
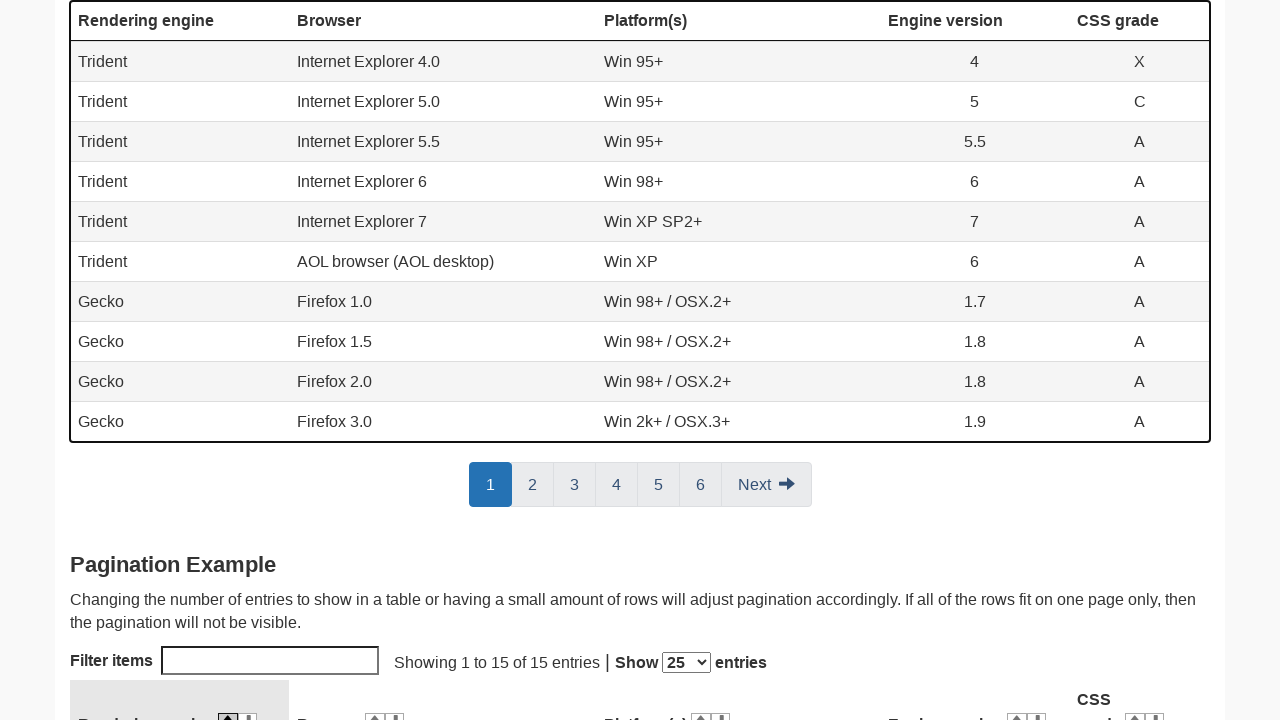

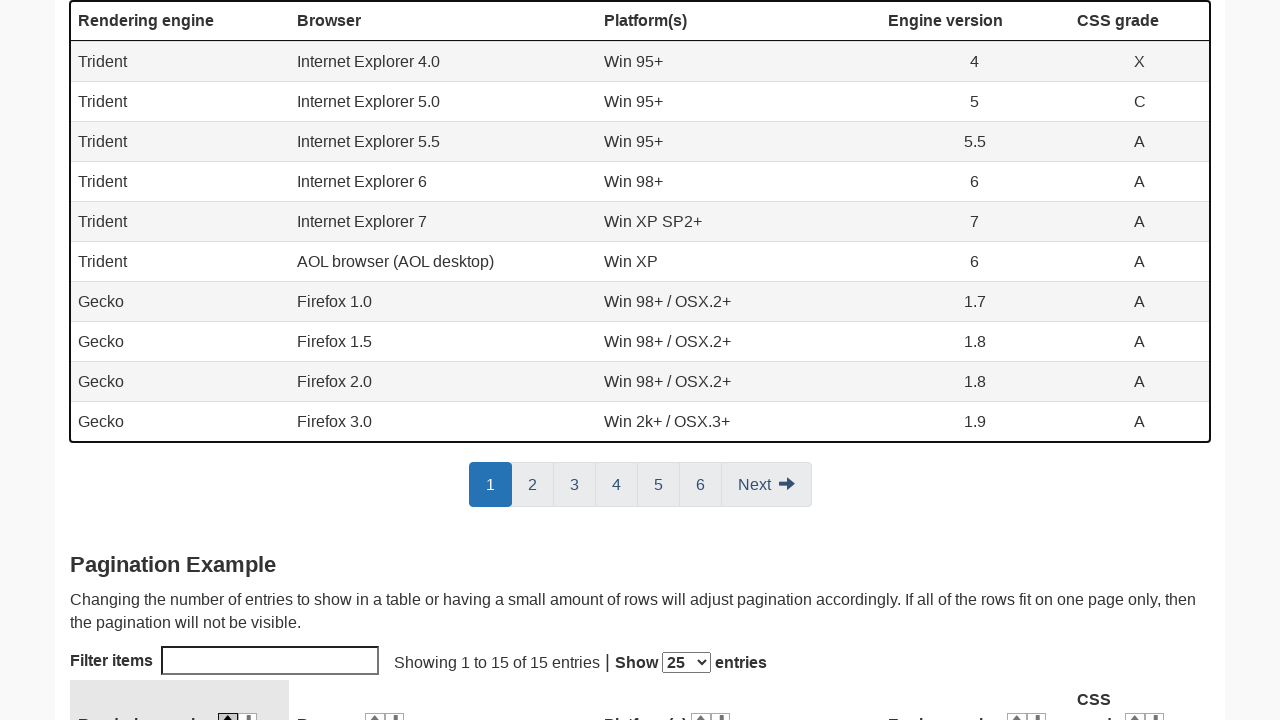